Navigates to the Omayo blog and retrieves text content from a widget and attribute values from page elements

Starting URL: https://omayo.blogspot.com/

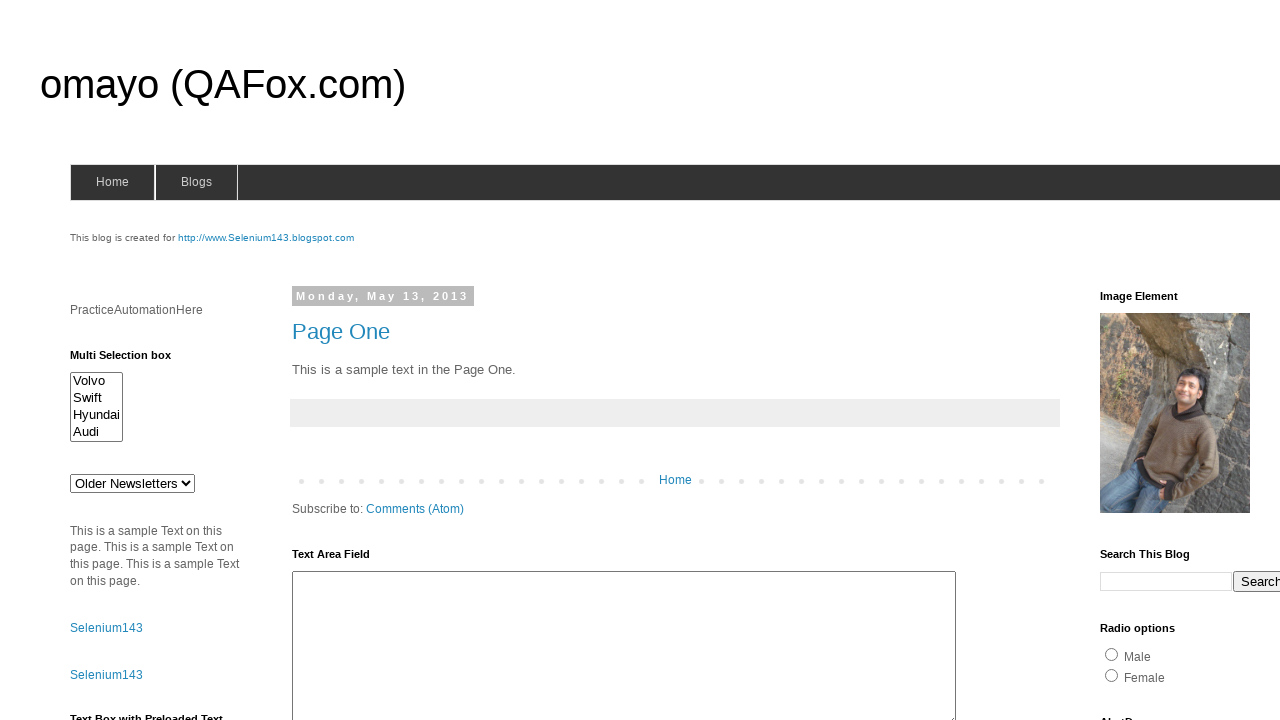

Navigated to Omayo blog homepage
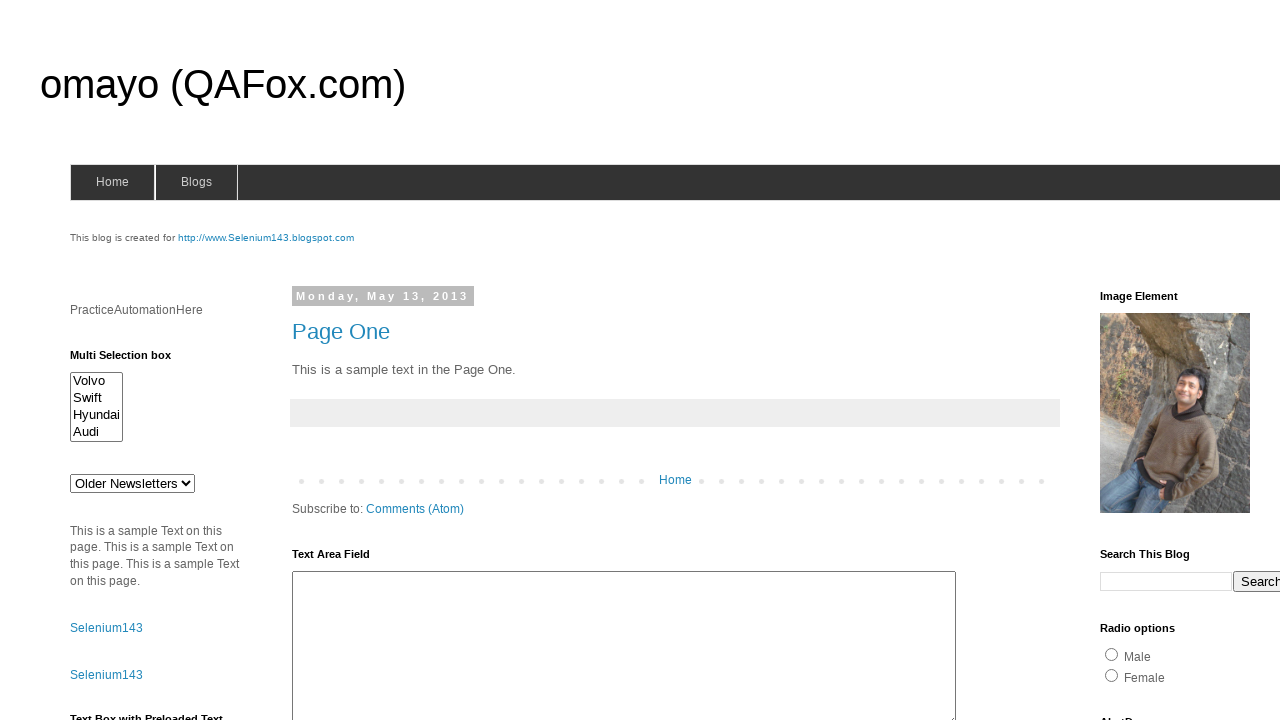

Retrieved text content from Text1 widget: 
This is a sample Text on this page. This is a sample Text on this page. This is a sample Text on this page.

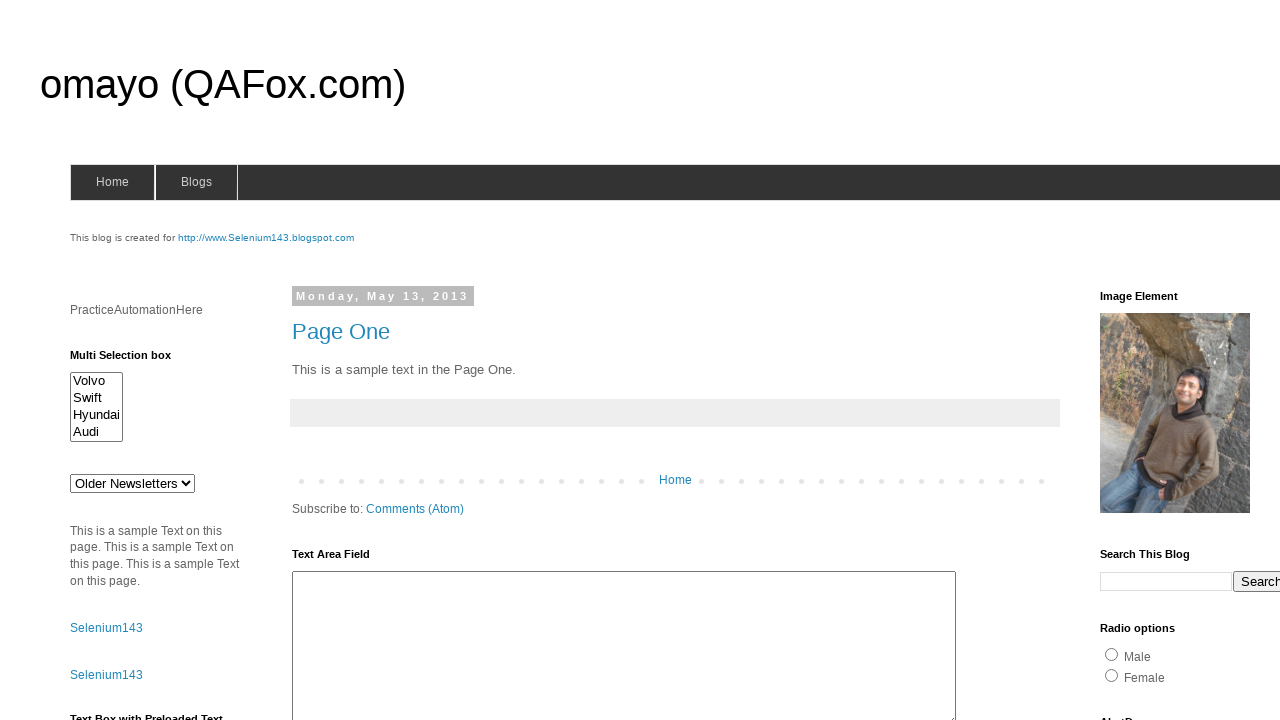

Retrieved 'name' attribute from crosscol div: Cross-Column
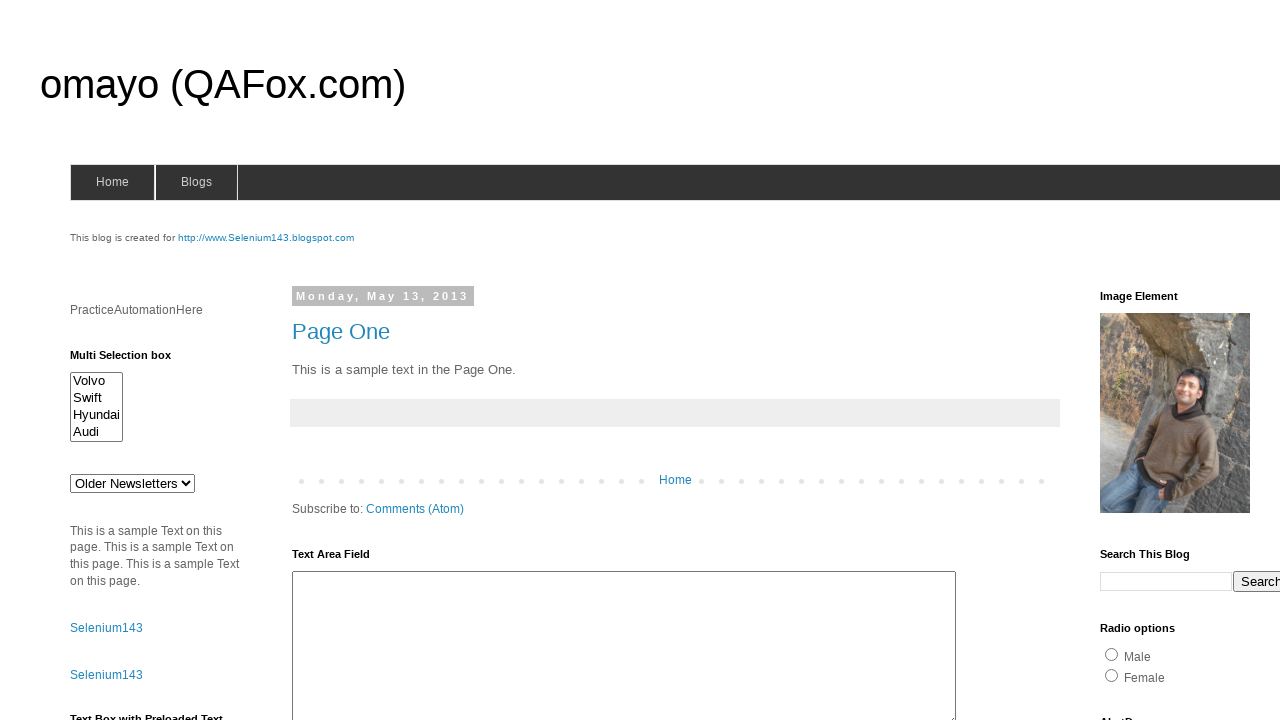

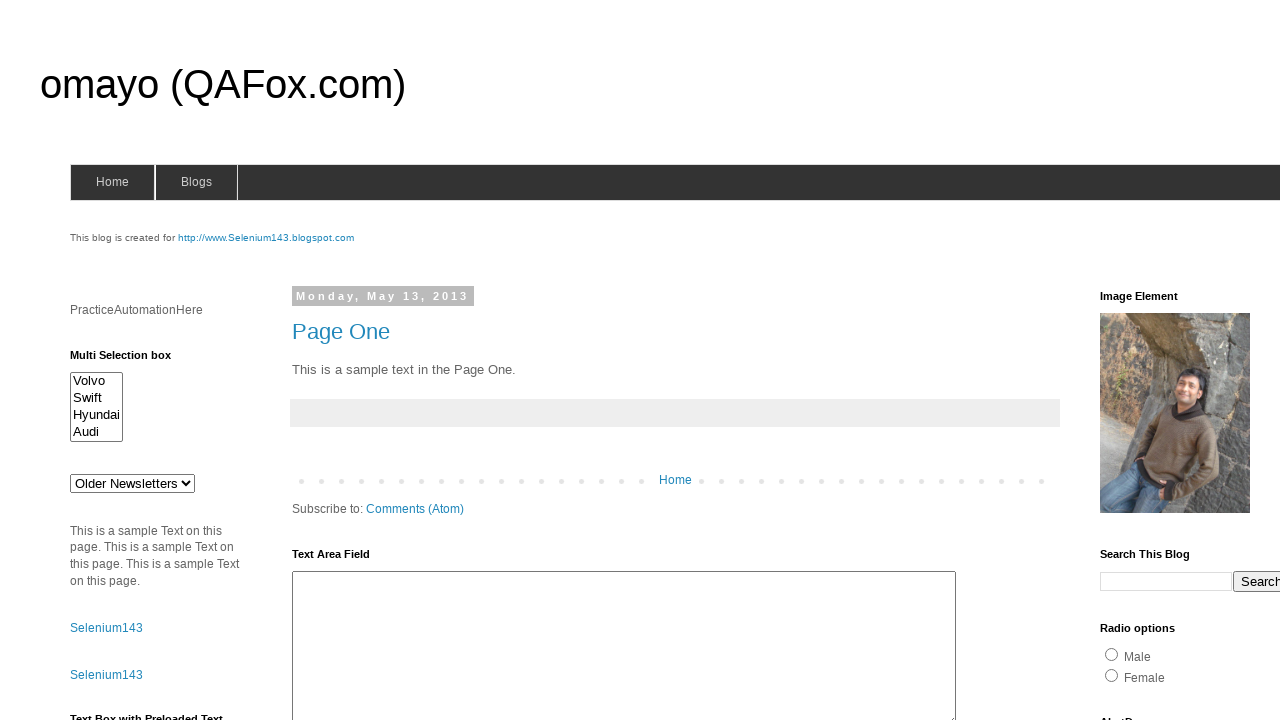